Tests clicking a button with a dynamic ID multiple times to verify the button remains clickable despite its ID changing on each page load

Starting URL: http://uitestingplayground.com/dynamicid

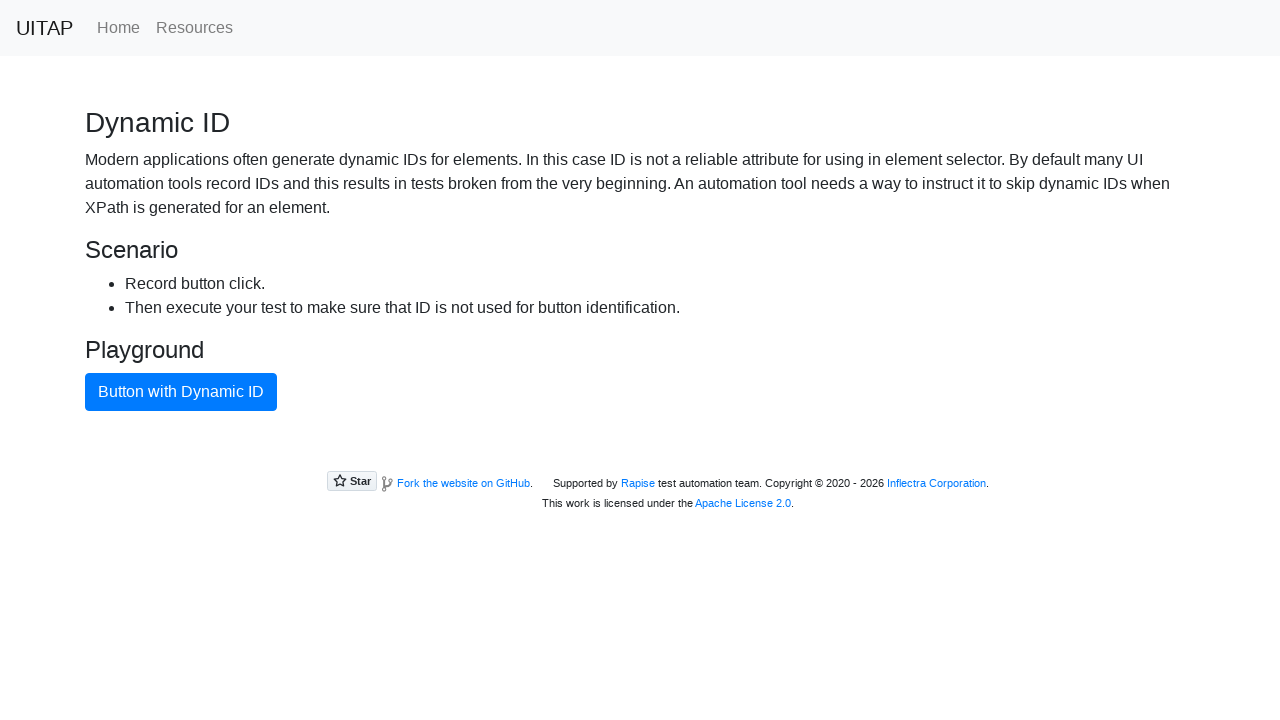

Clicked button with dynamic ID (first click) at (181, 392) on xpath=//button[text()='Button with Dynamic ID']
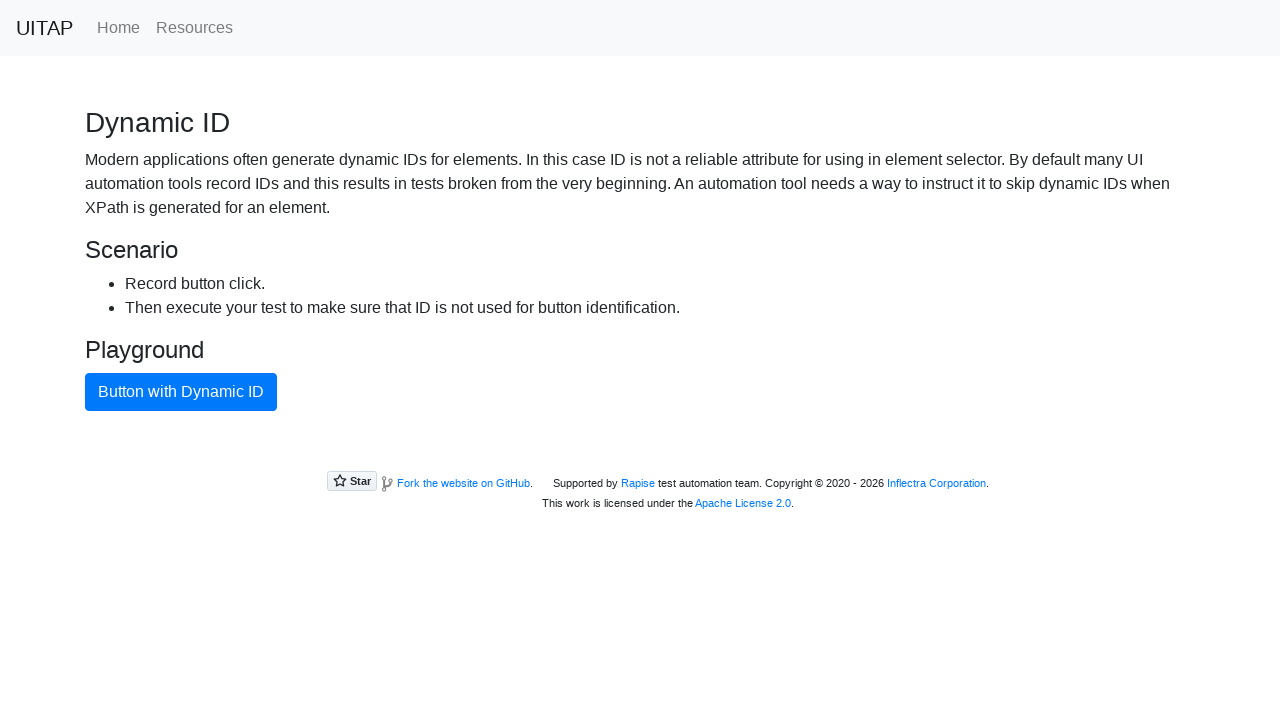

Clicked button with dynamic ID in loop iteration at (181, 392) on xpath=//button[text()='Button with Dynamic ID']
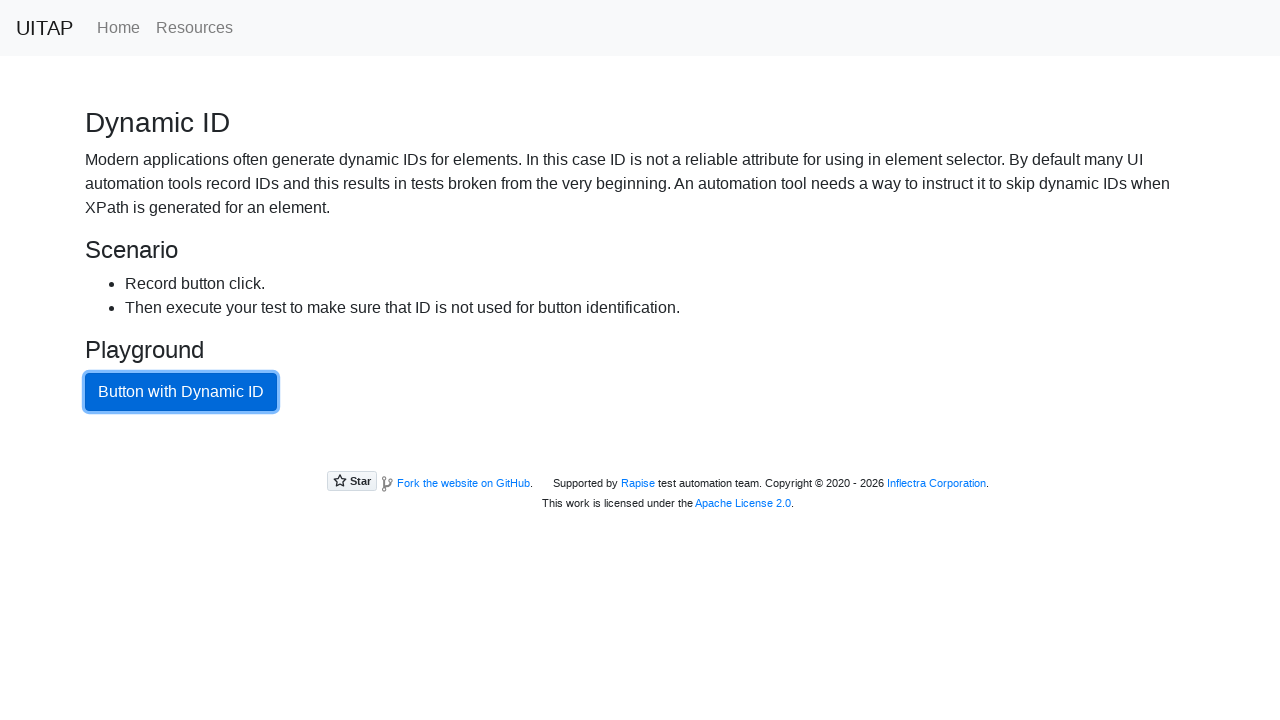

Waited 2 seconds for page to load after button click
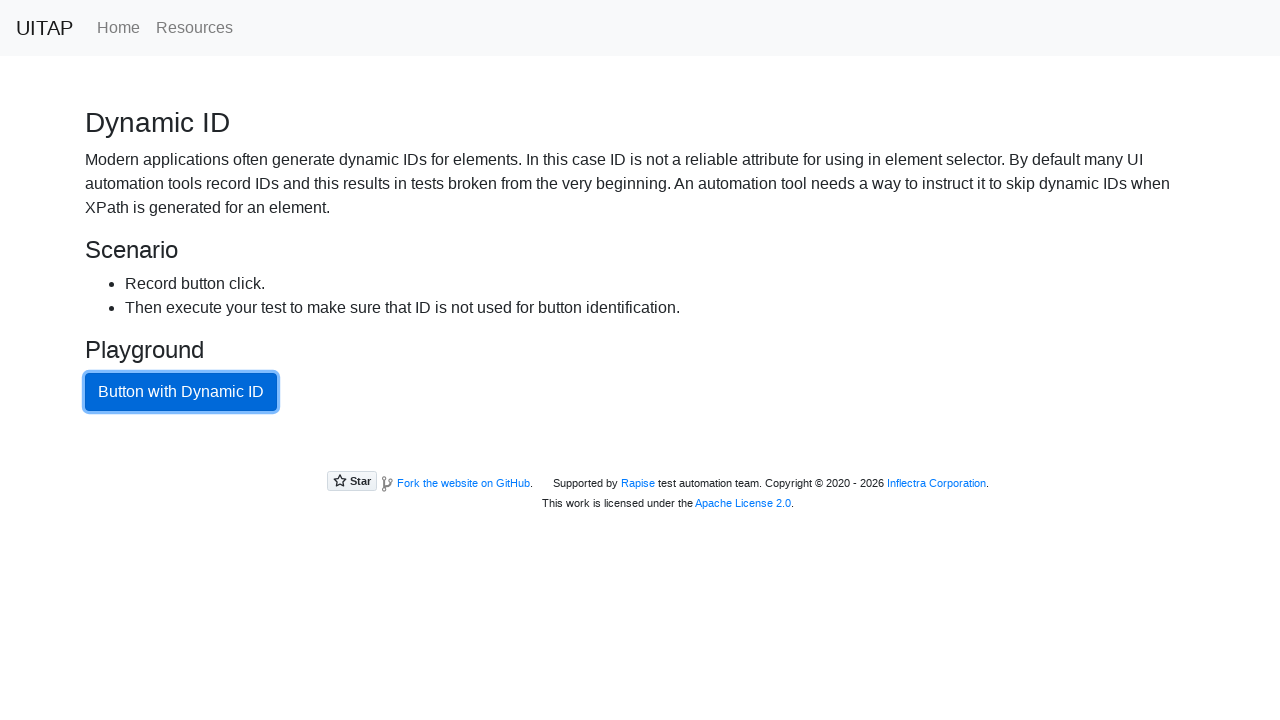

Clicked button with dynamic ID in loop iteration at (181, 392) on xpath=//button[text()='Button with Dynamic ID']
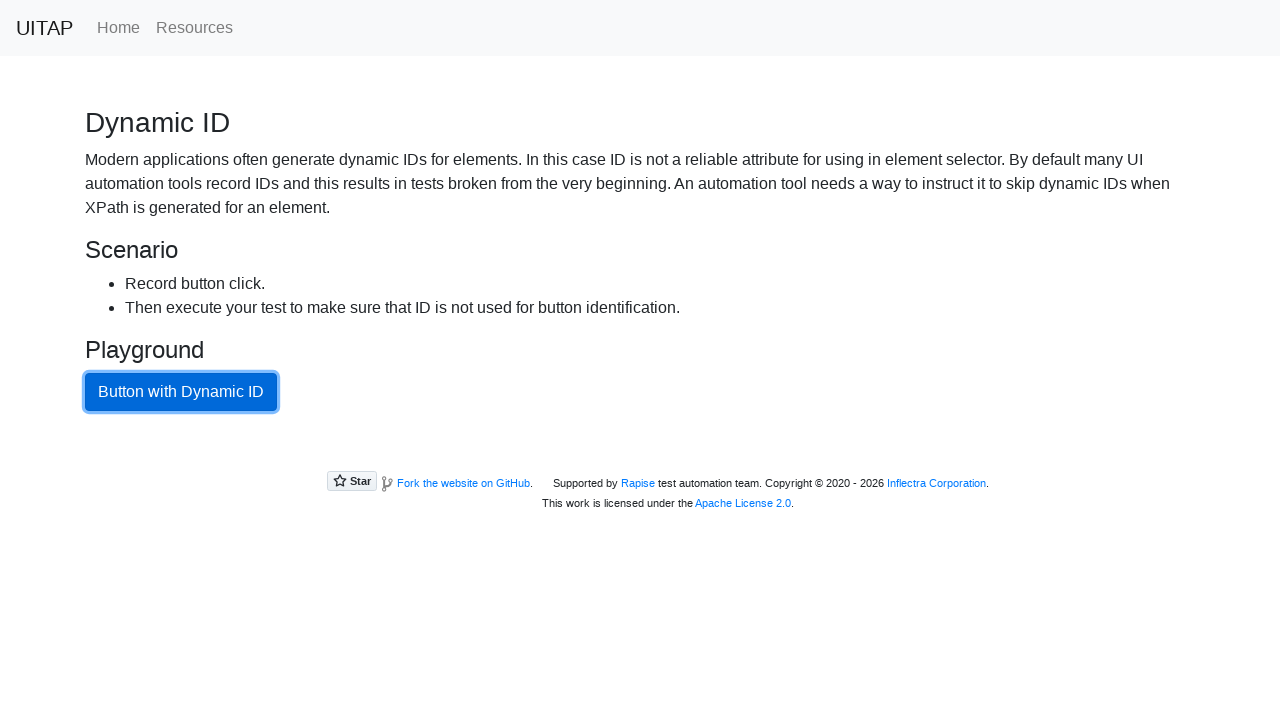

Waited 2 seconds for page to load after button click
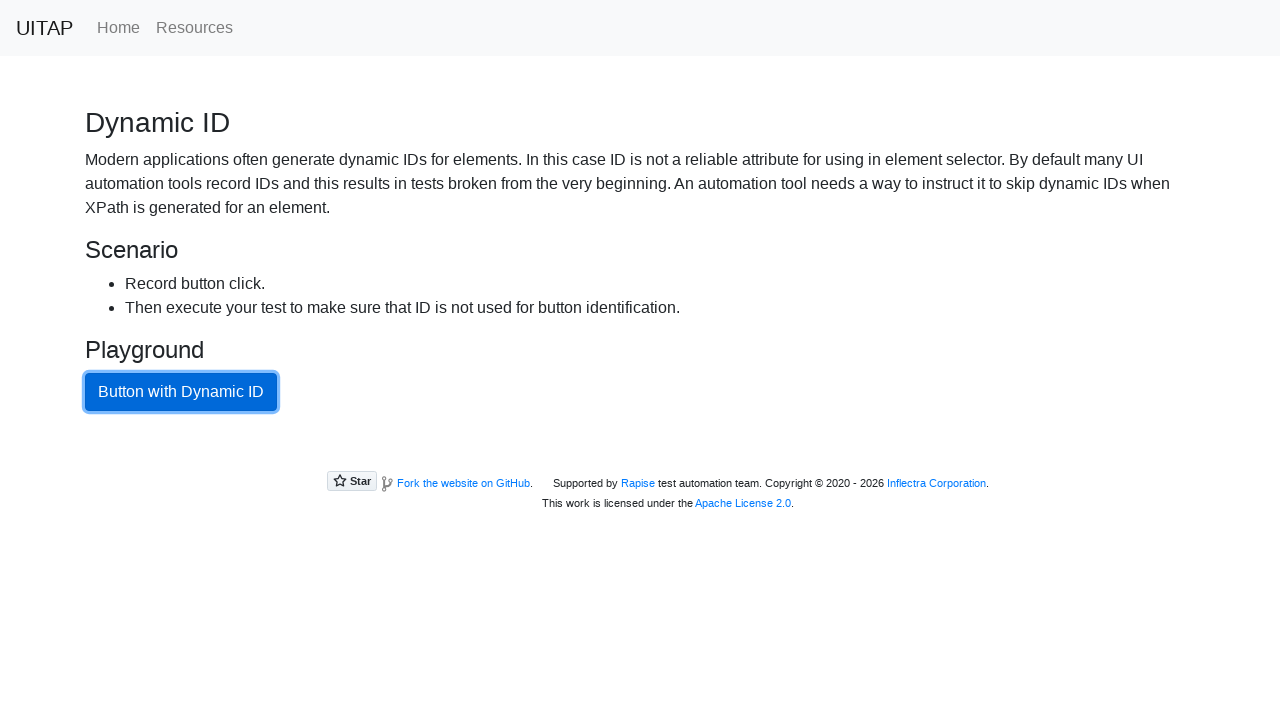

Clicked button with dynamic ID in loop iteration at (181, 392) on xpath=//button[text()='Button with Dynamic ID']
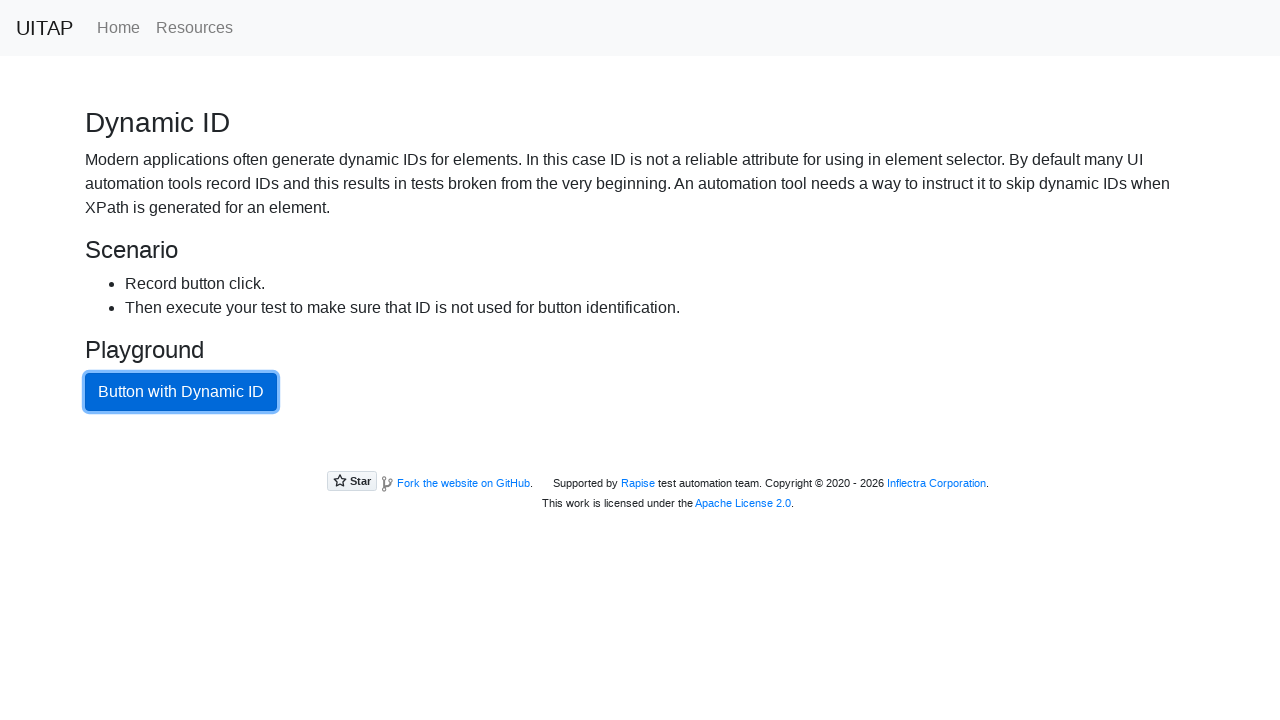

Waited 2 seconds for page to load after button click
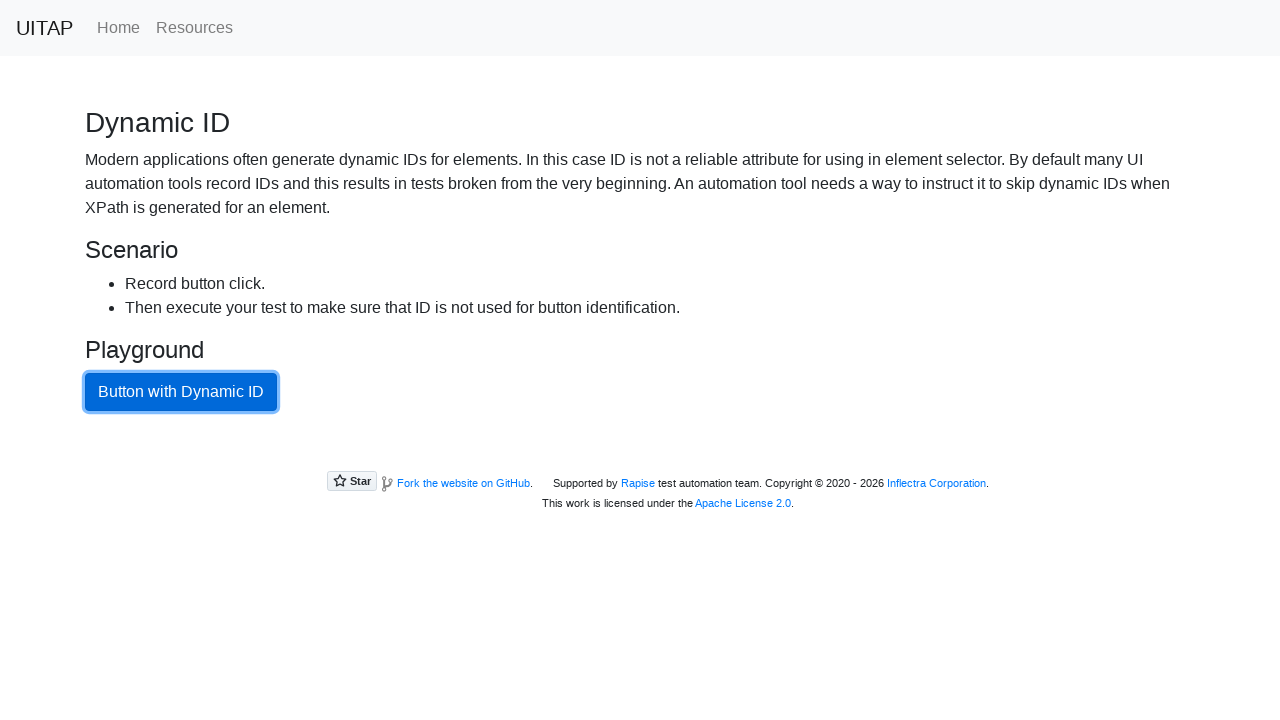

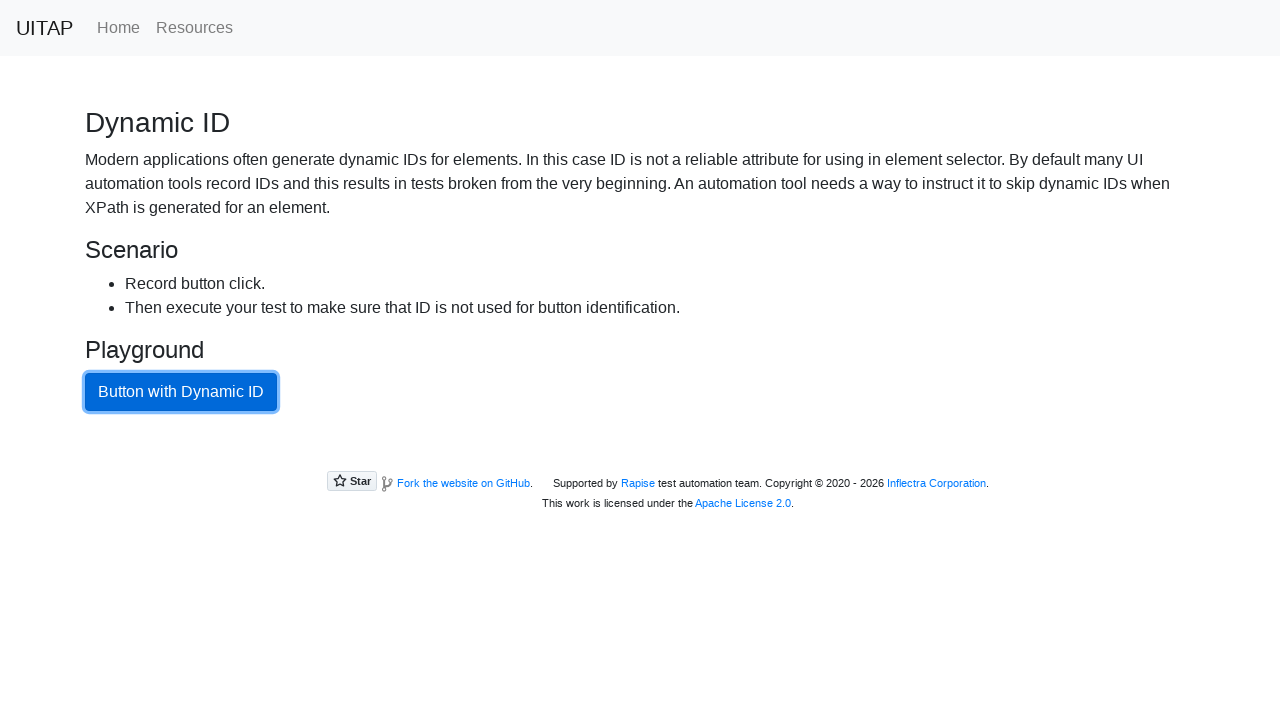